Tests file upload functionality by uploading a file and verifying the success message is displayed

Starting URL: https://the-internet.herokuapp.com/upload

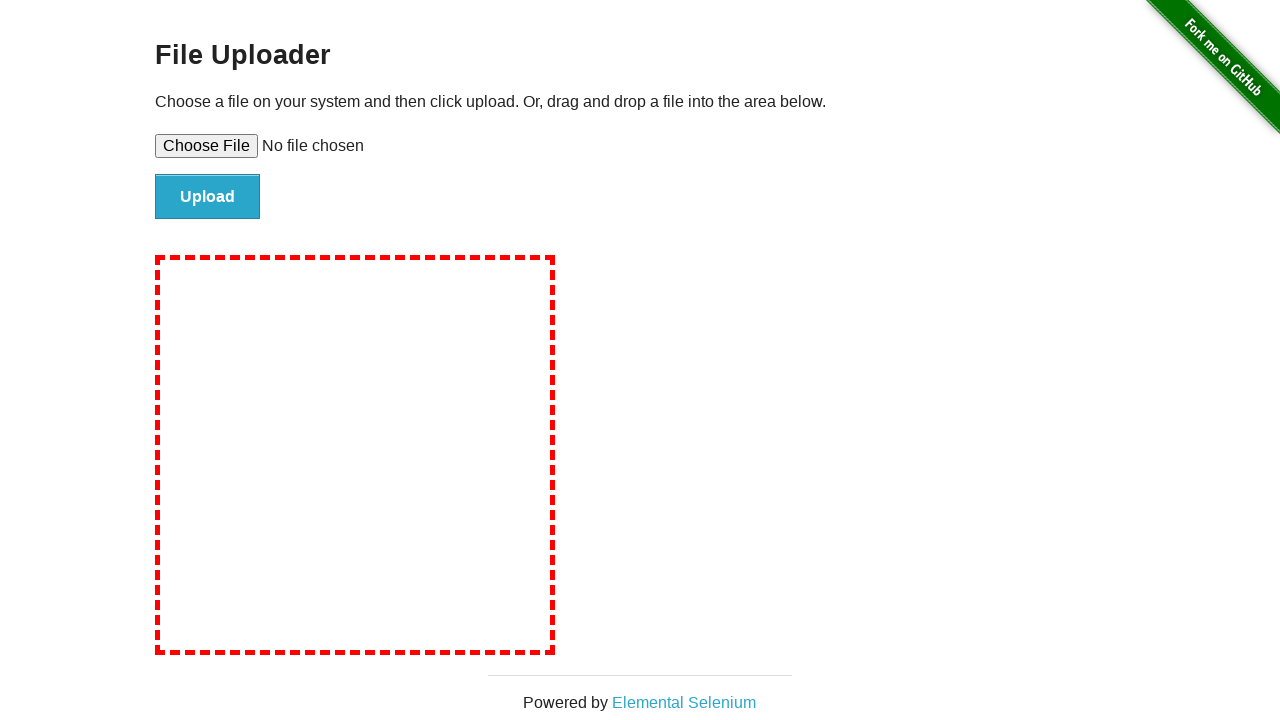

Set file input to upload test_upload_file.txt
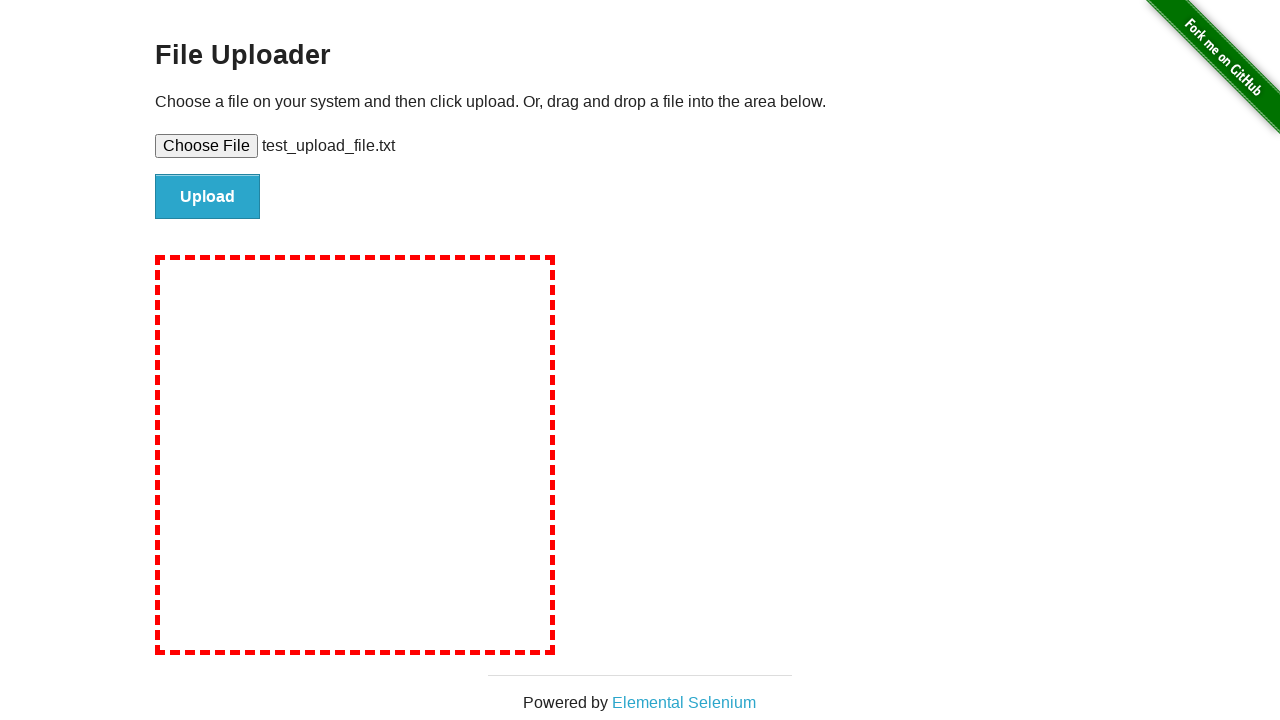

Clicked file submit button at (208, 197) on #file-submit
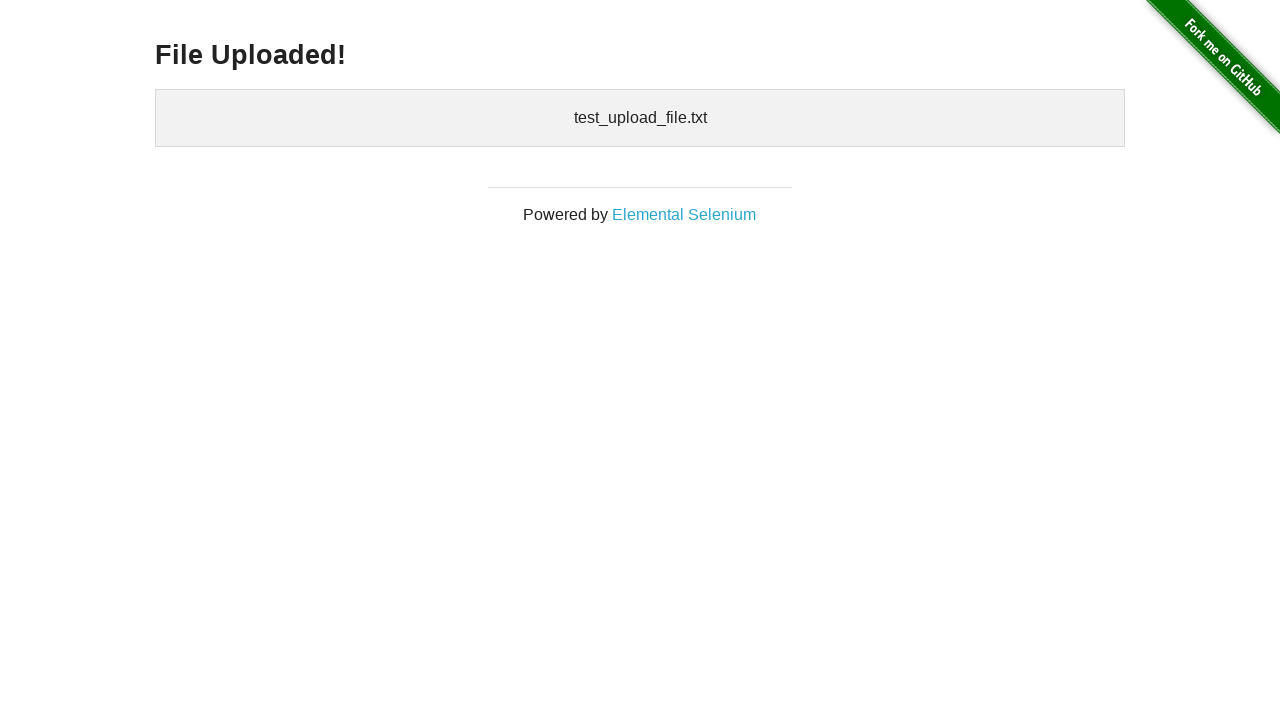

Waited for success message heading to appear
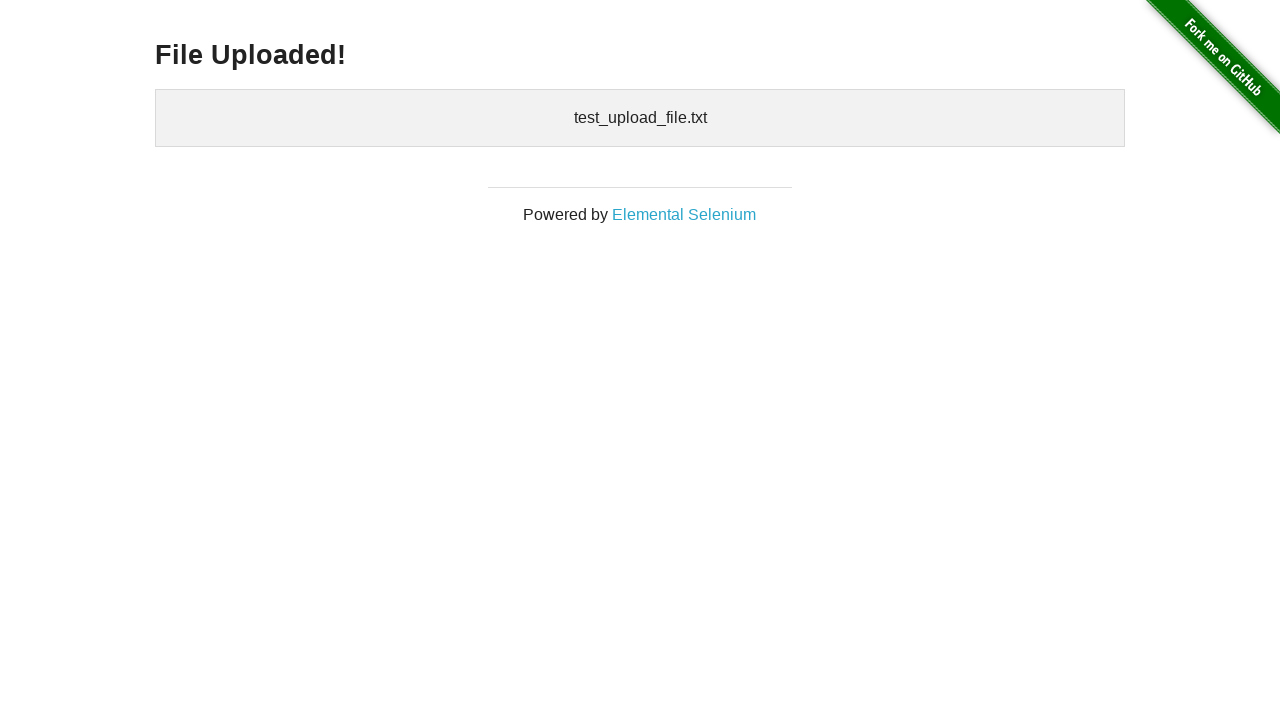

Retrieved success message text content
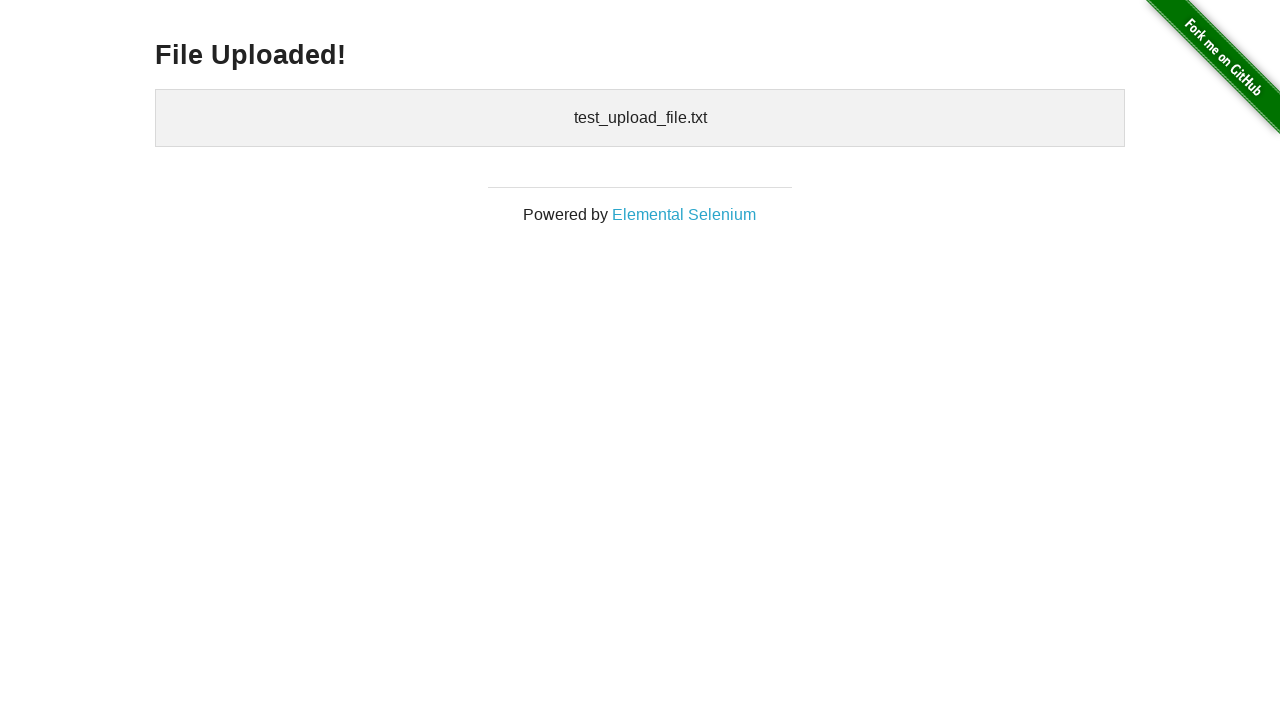

Verified 'File Uploaded!' message is displayed
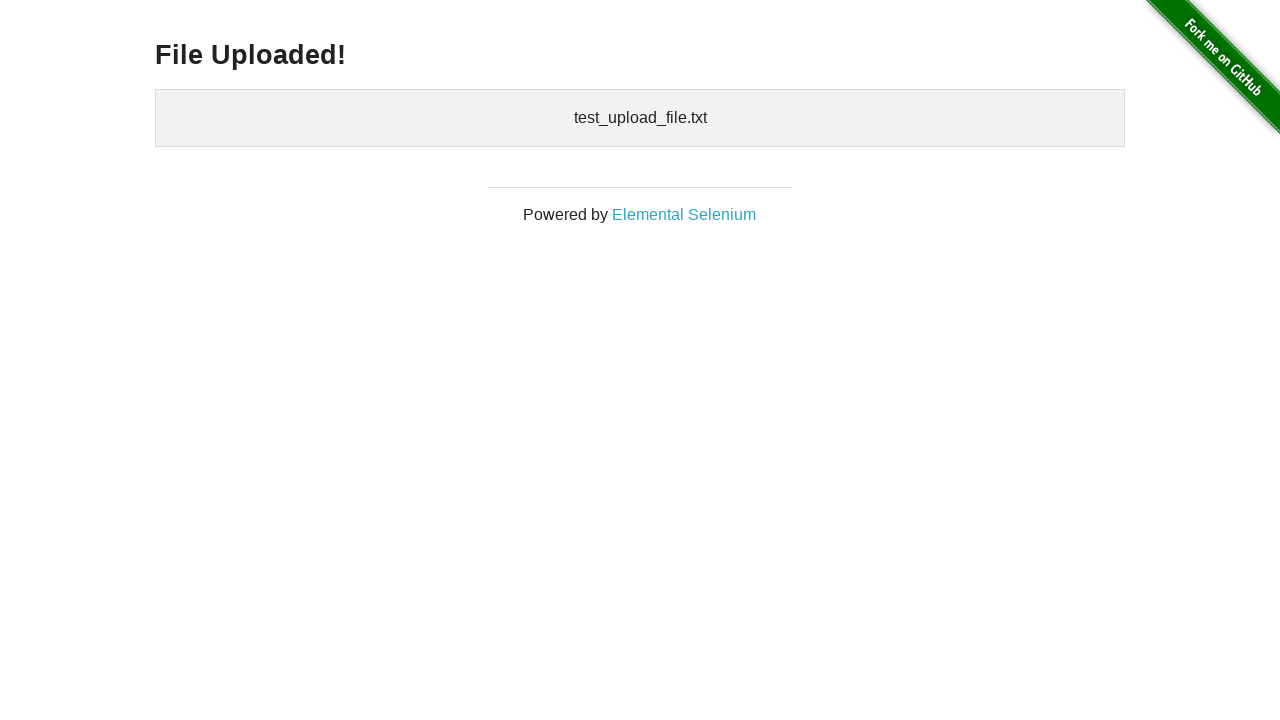

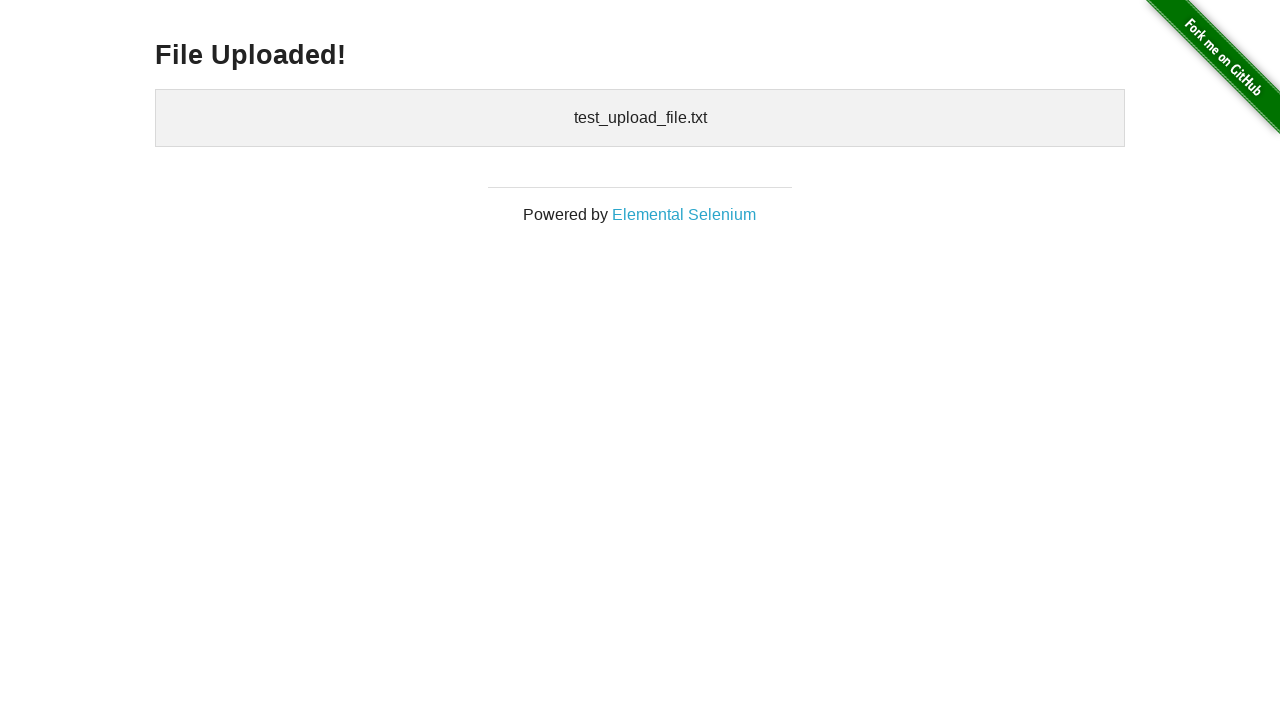